Tests a signup form on an automation practice page by clicking the signup option, filling in username, password, and confirm password fields, then submitting the form.

Starting URL: https://faruk-hasan.com/automation/automation_practice.html

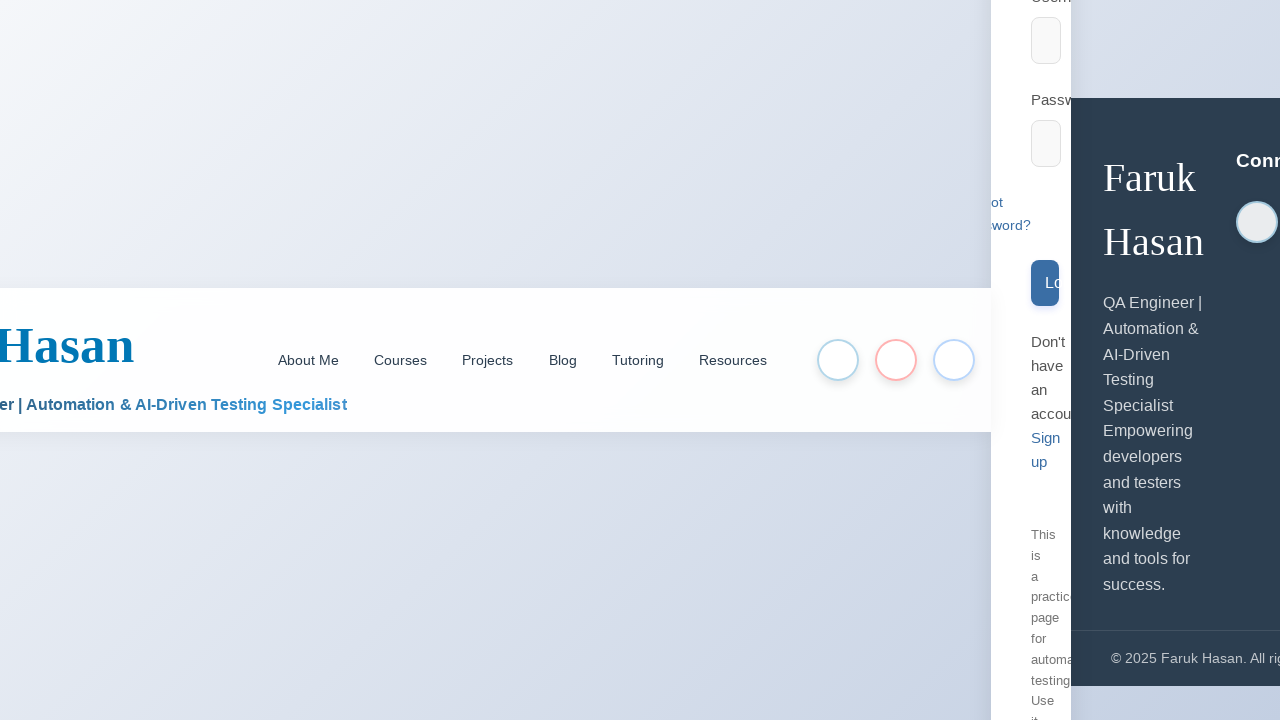

Clicked signup option to reveal signup form at (1045, 437) on a[onclick="toggleSignup()"]
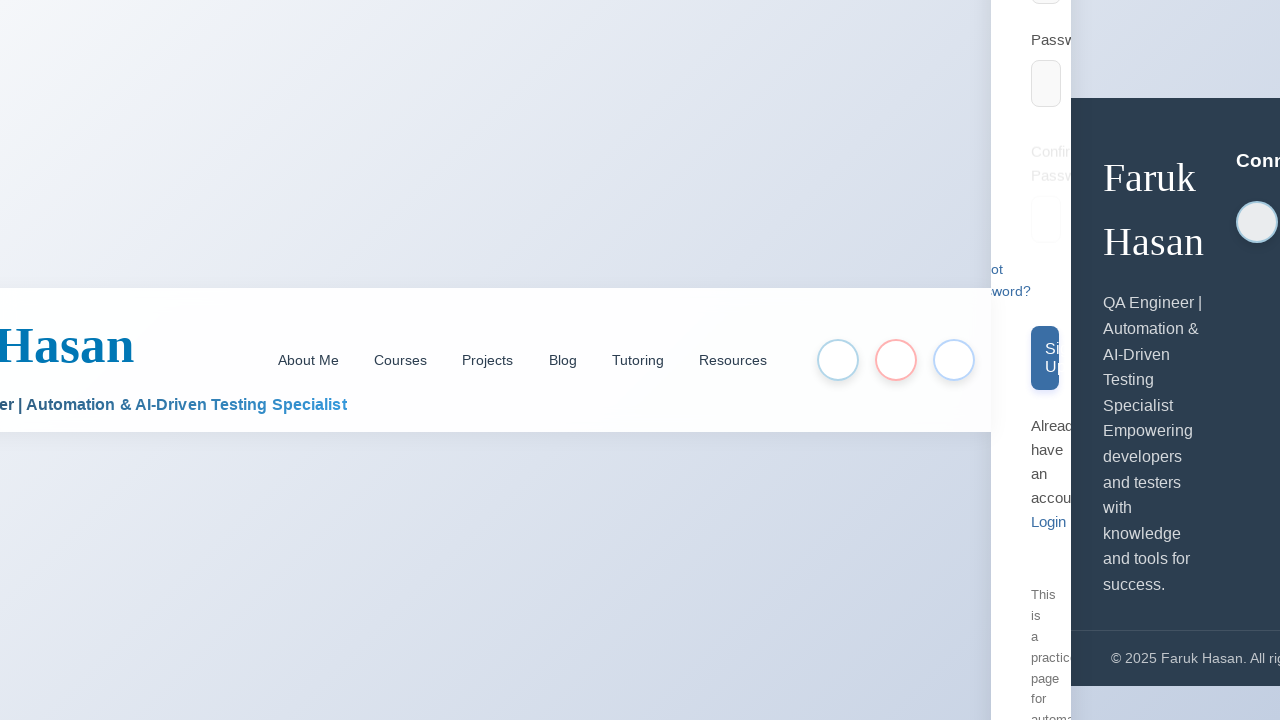

Signup form appeared with username field visible
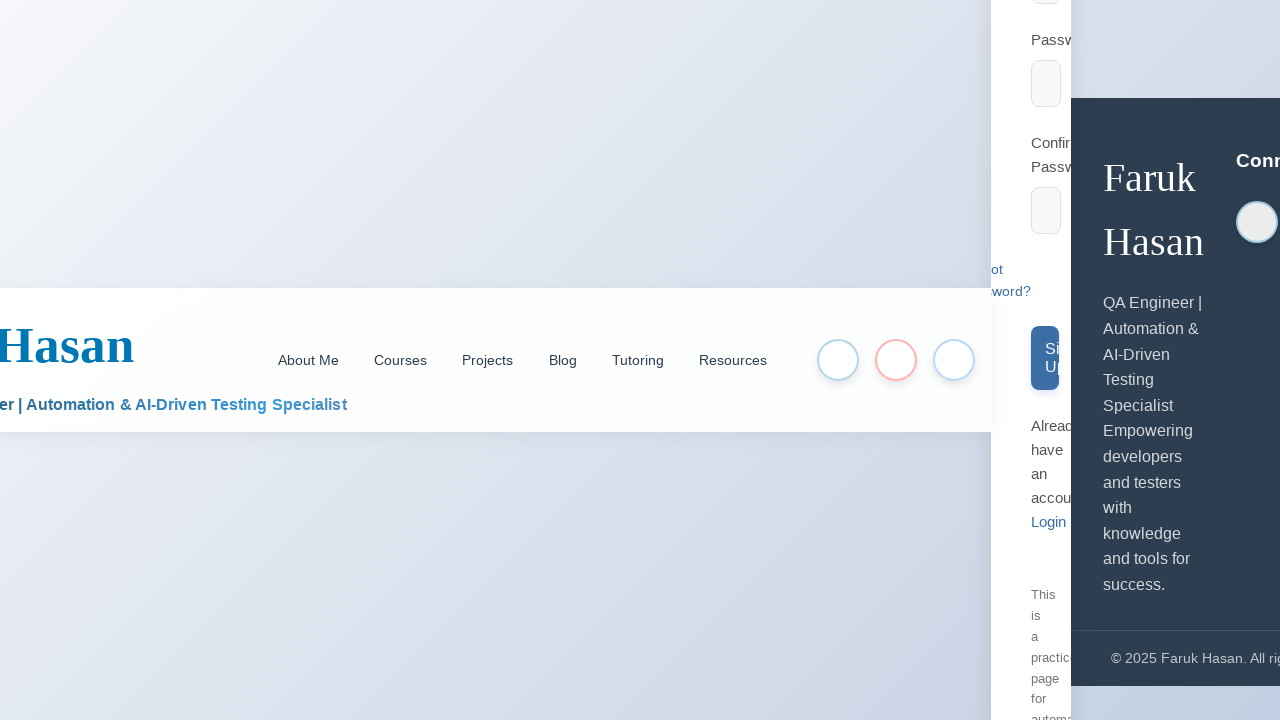

Clicked on username field at (1046, 2) on [name='username']
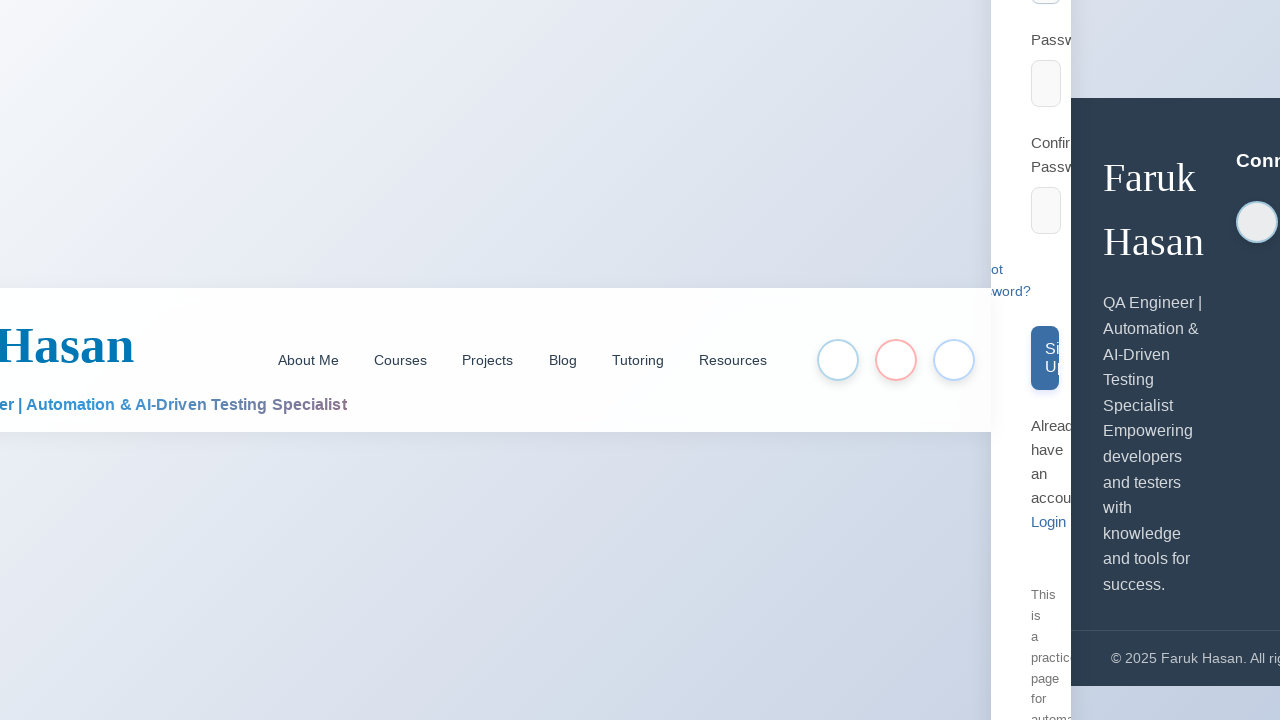

Filled username field with 'automationuser742' on [name='username']
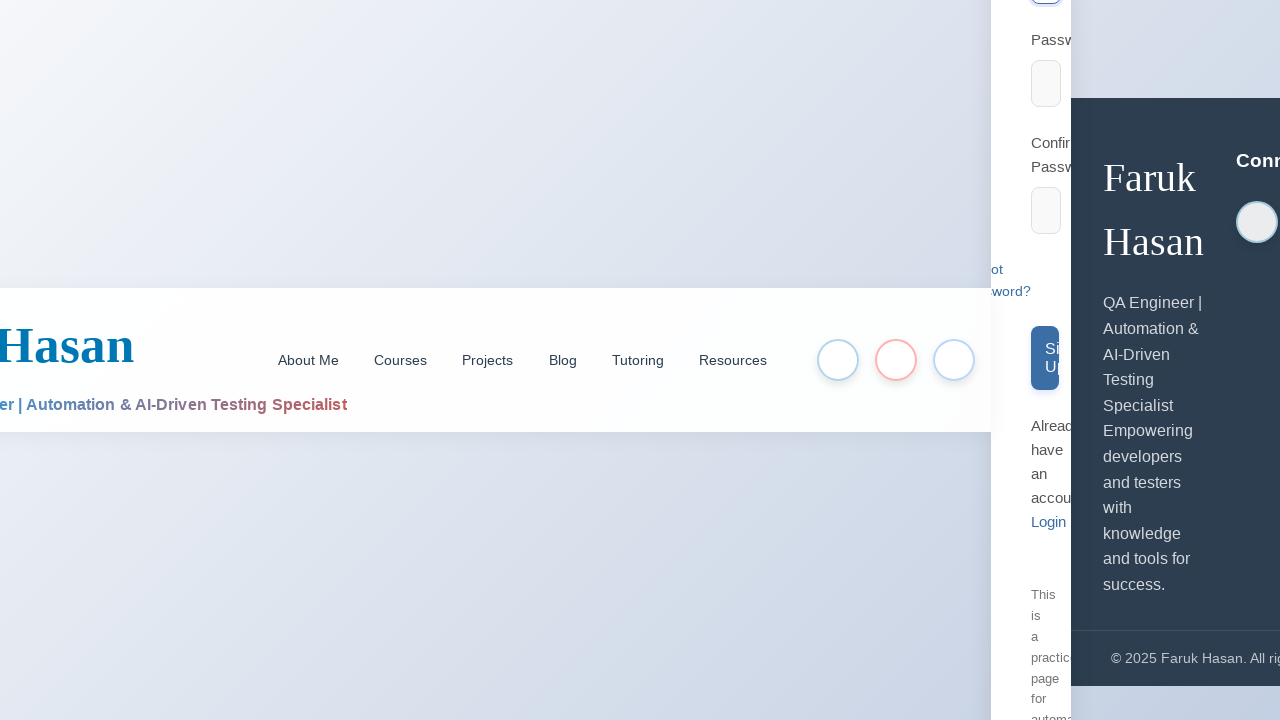

Clicked on password field at (1046, 83) on #password
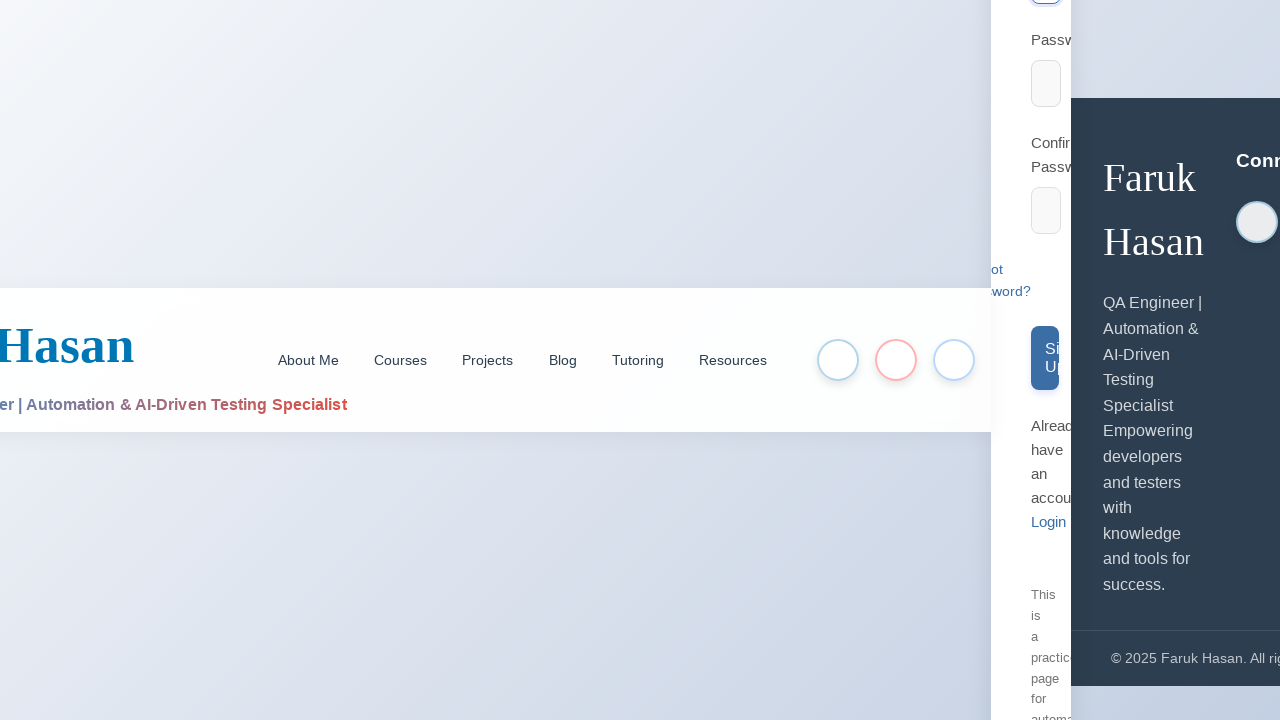

Filled password field with 'SecurePass2024!' on #password
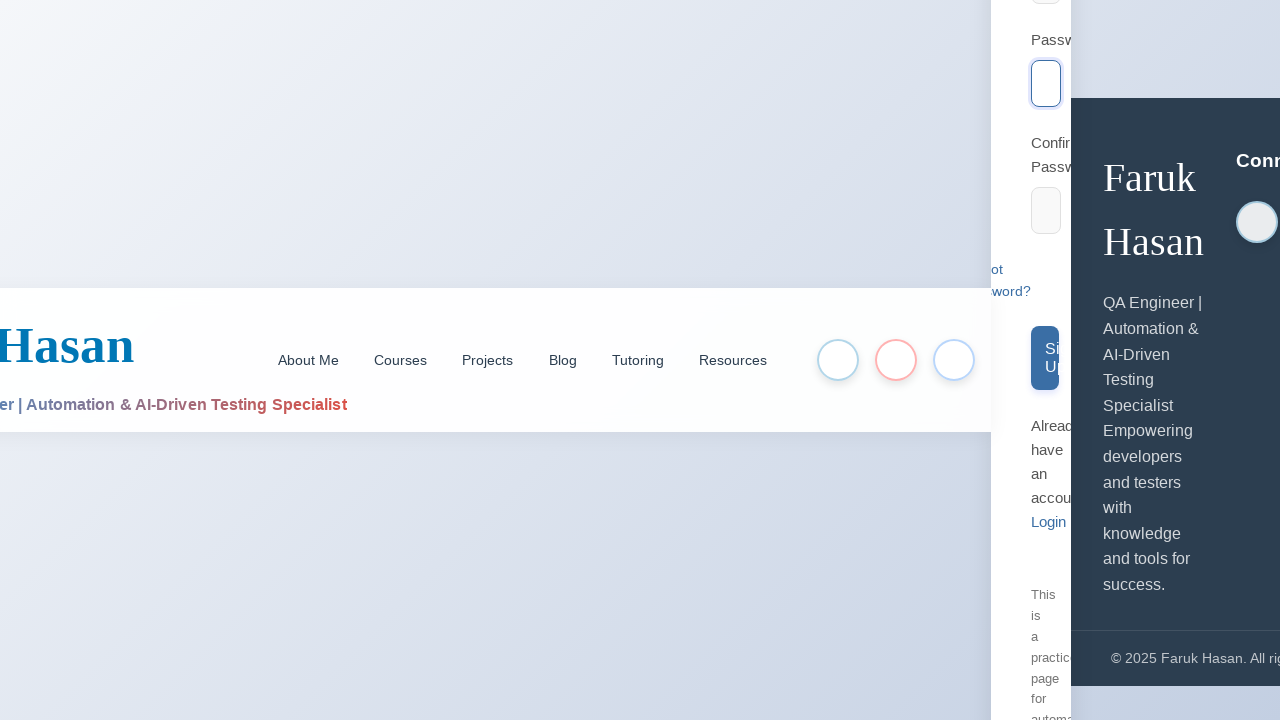

Clicked on confirm password field at (1046, 210) on #confirmPassword
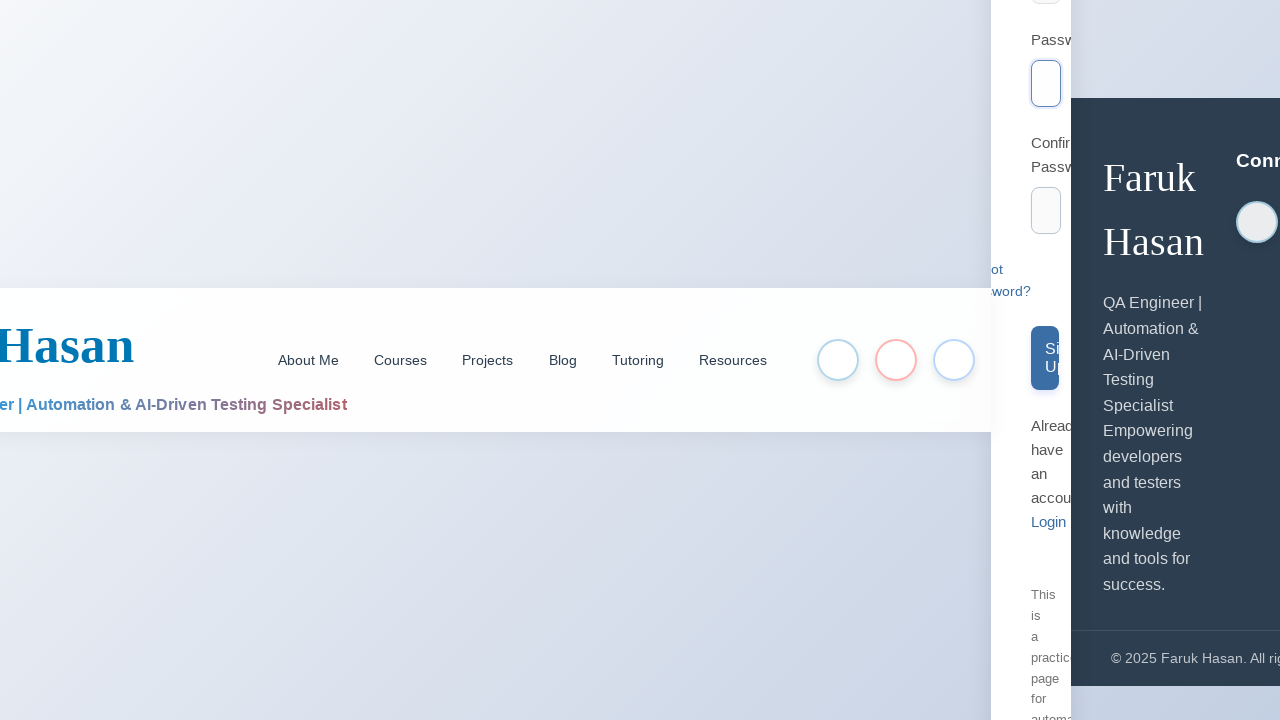

Filled confirm password field with 'SecurePass2024!' on #confirmPassword
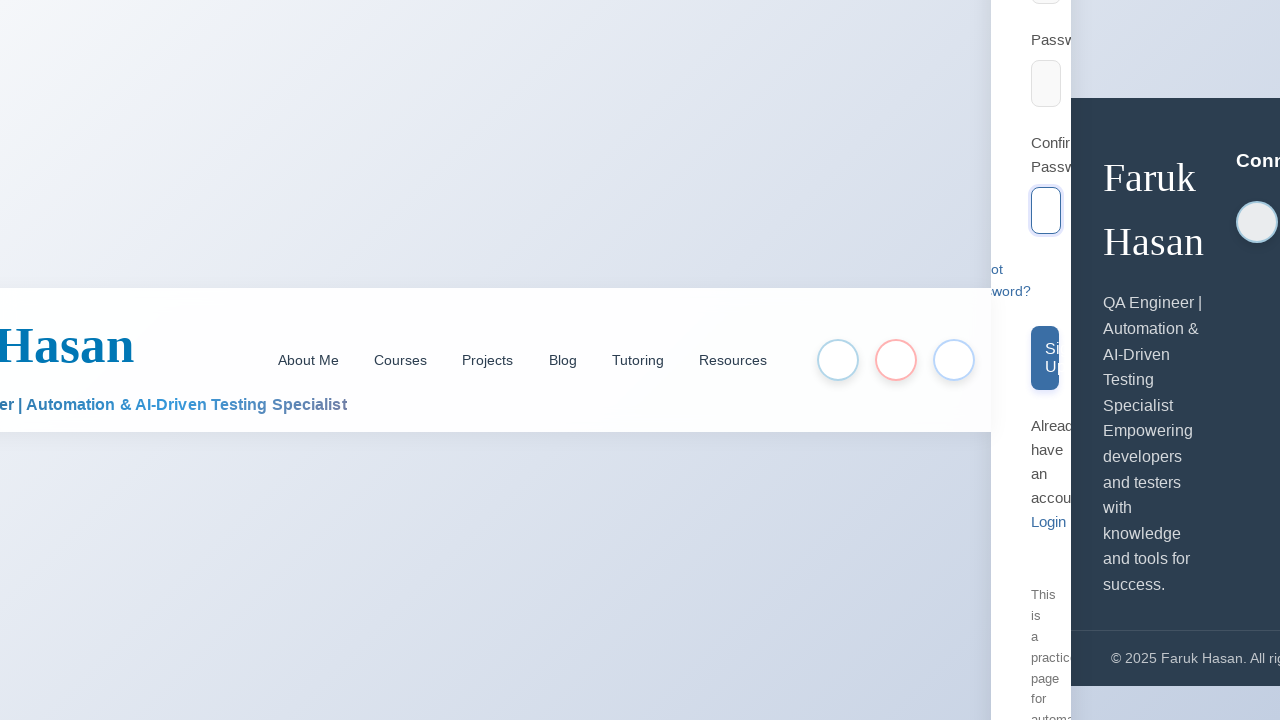

Clicked submit button to complete signup form at (1044, 358) on #submitBtn
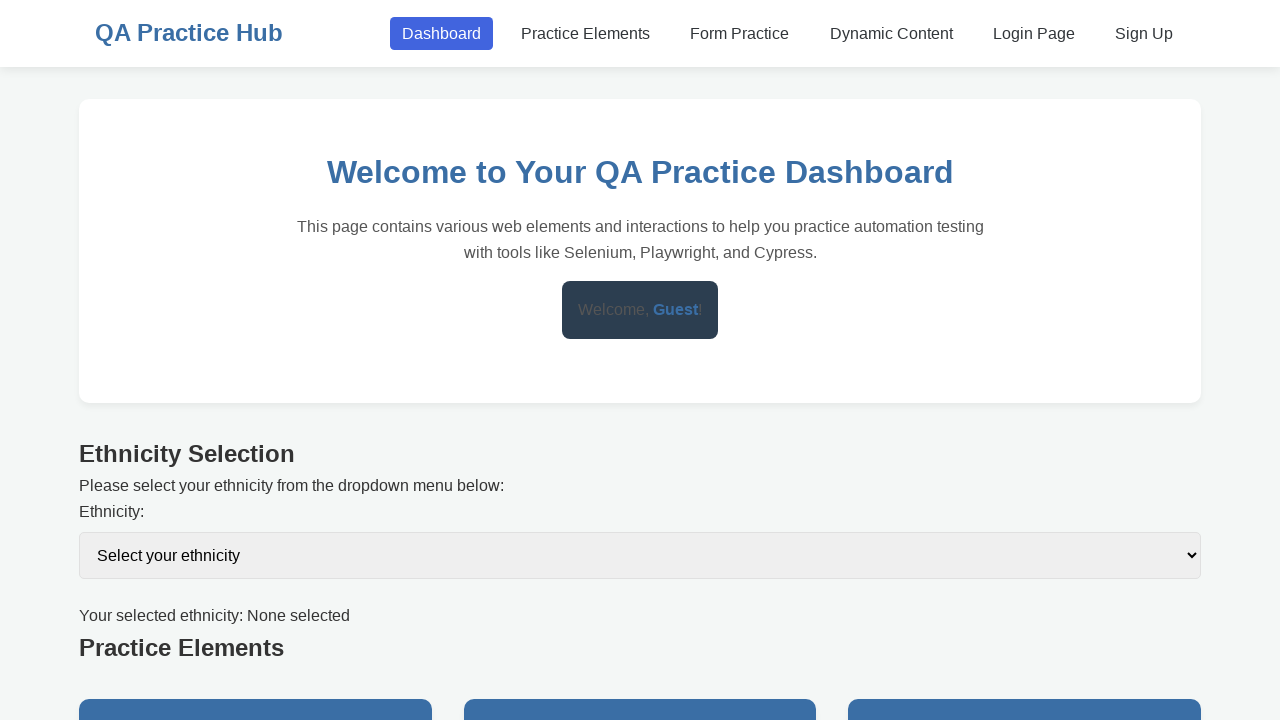

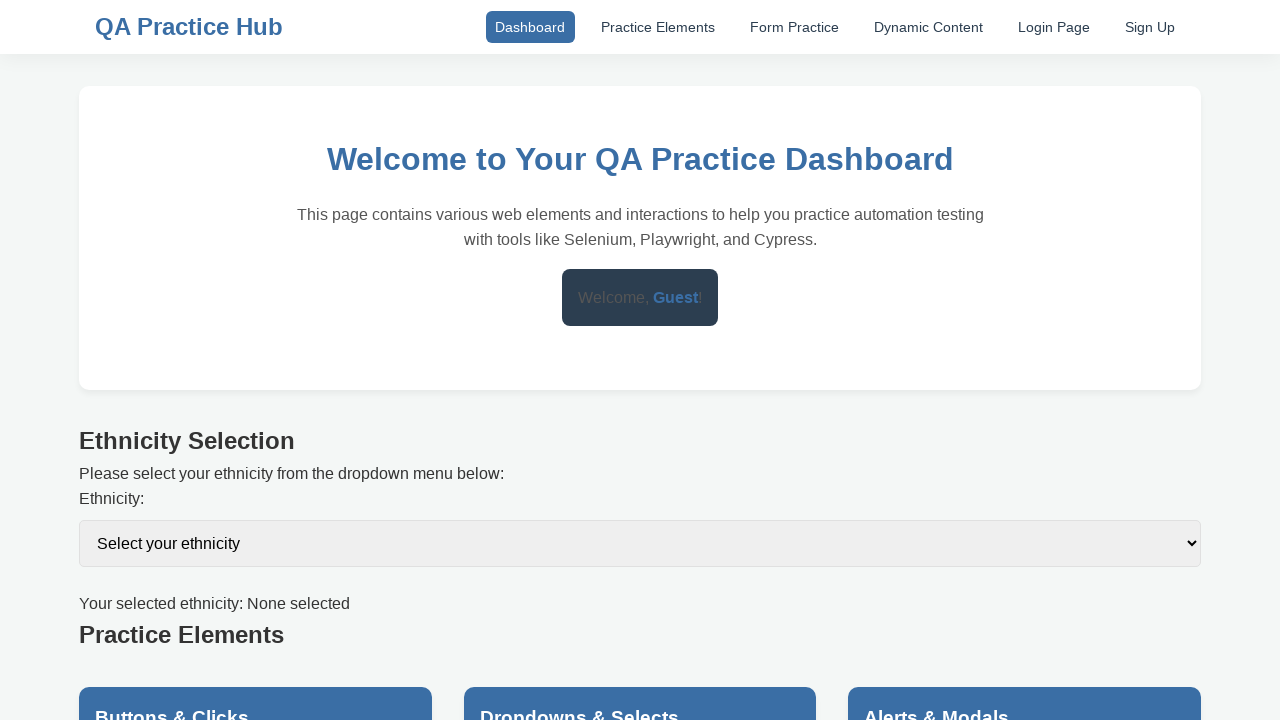